Tests the Catalog listing to verify exactly 3 cats are listed.

Starting URL: https://cs1632.appspot.com/

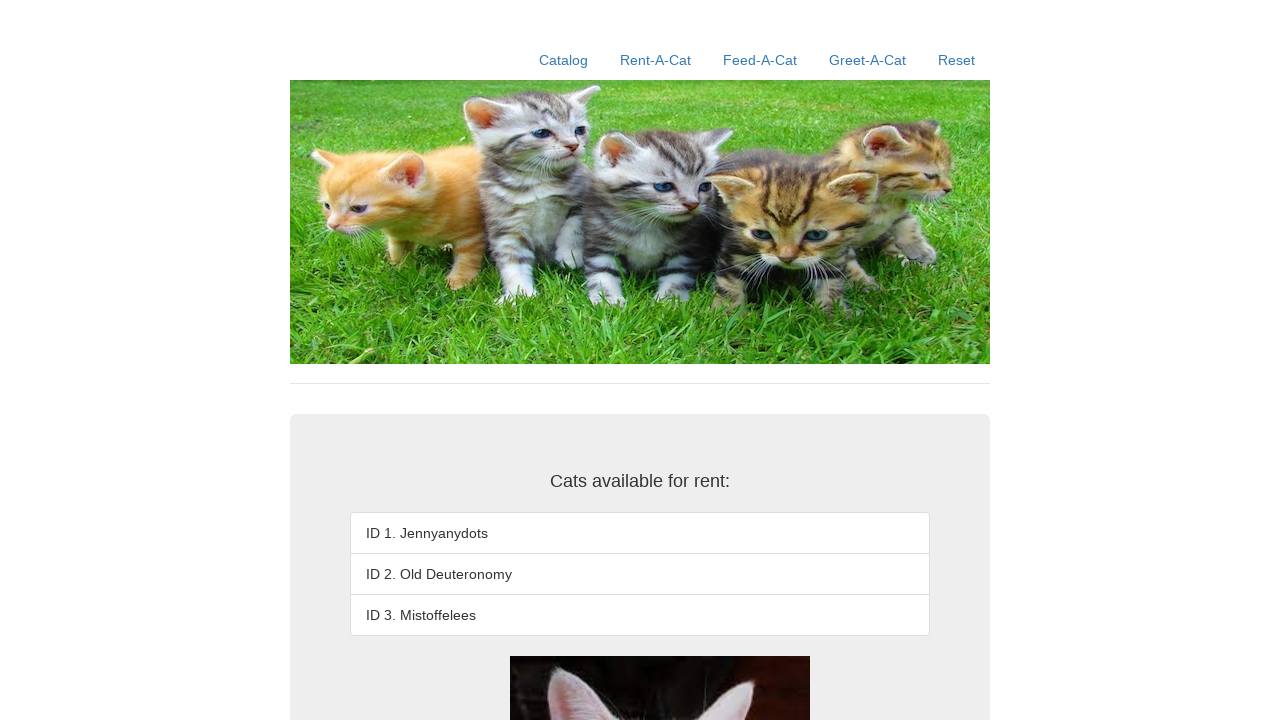

Reset cookies (1=false, 2=false, 3=false)
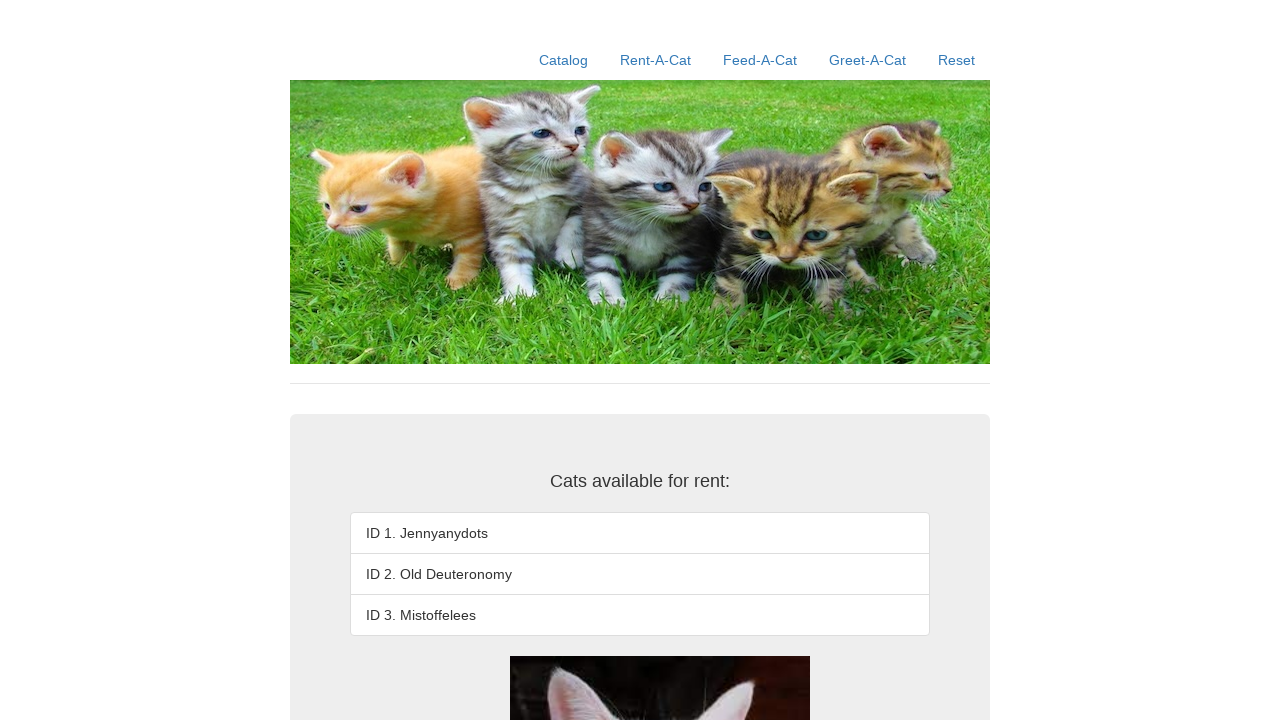

Clicked on Catalog link at (564, 60) on text=Catalog
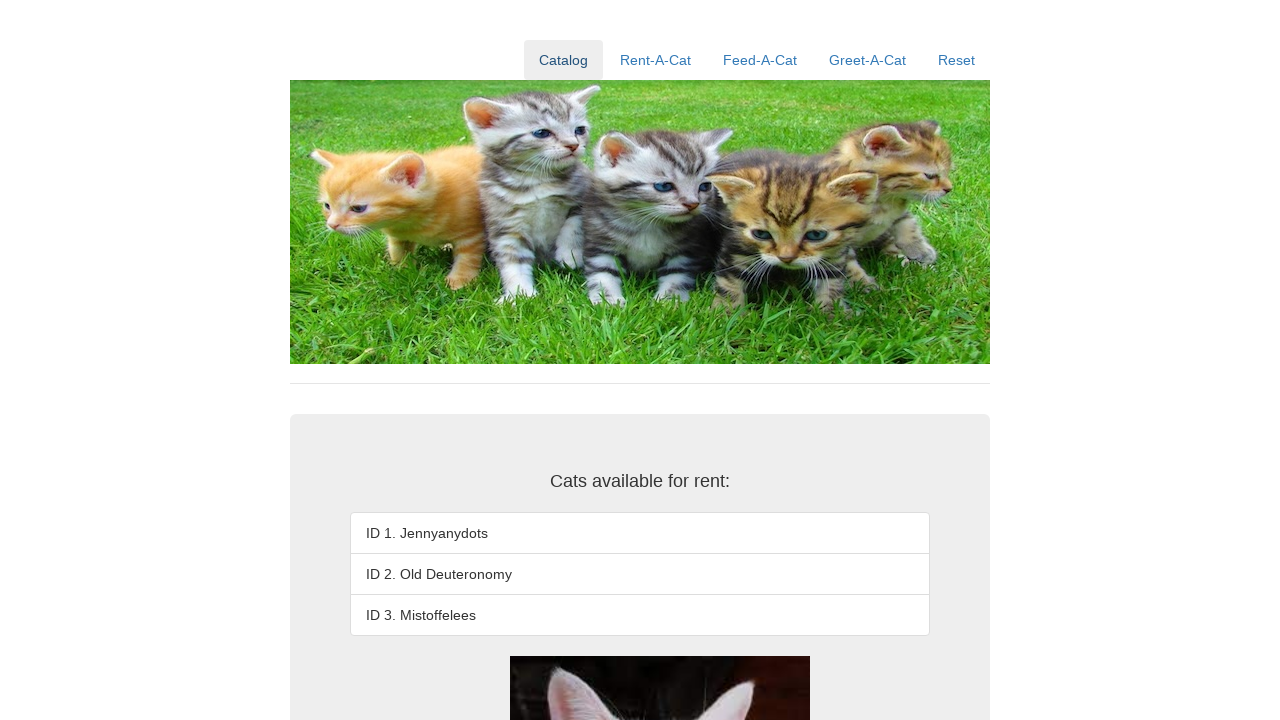

Waited for catalog listing to load with 3 items
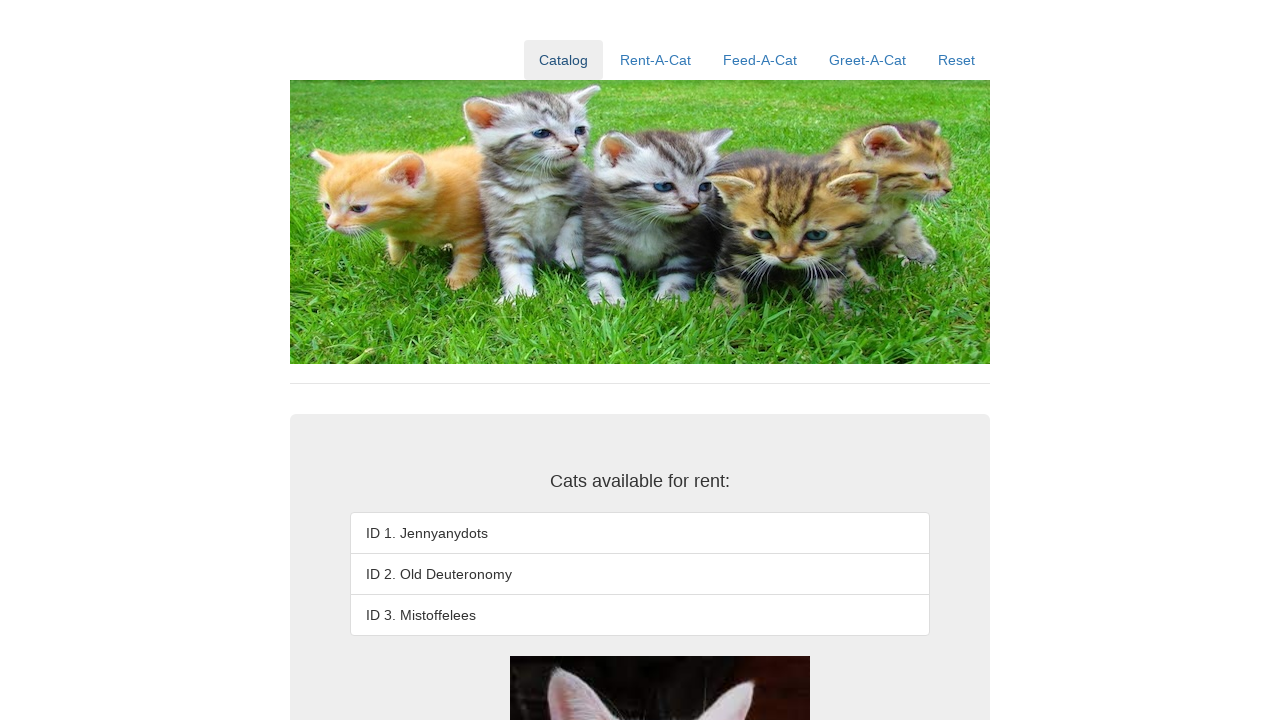

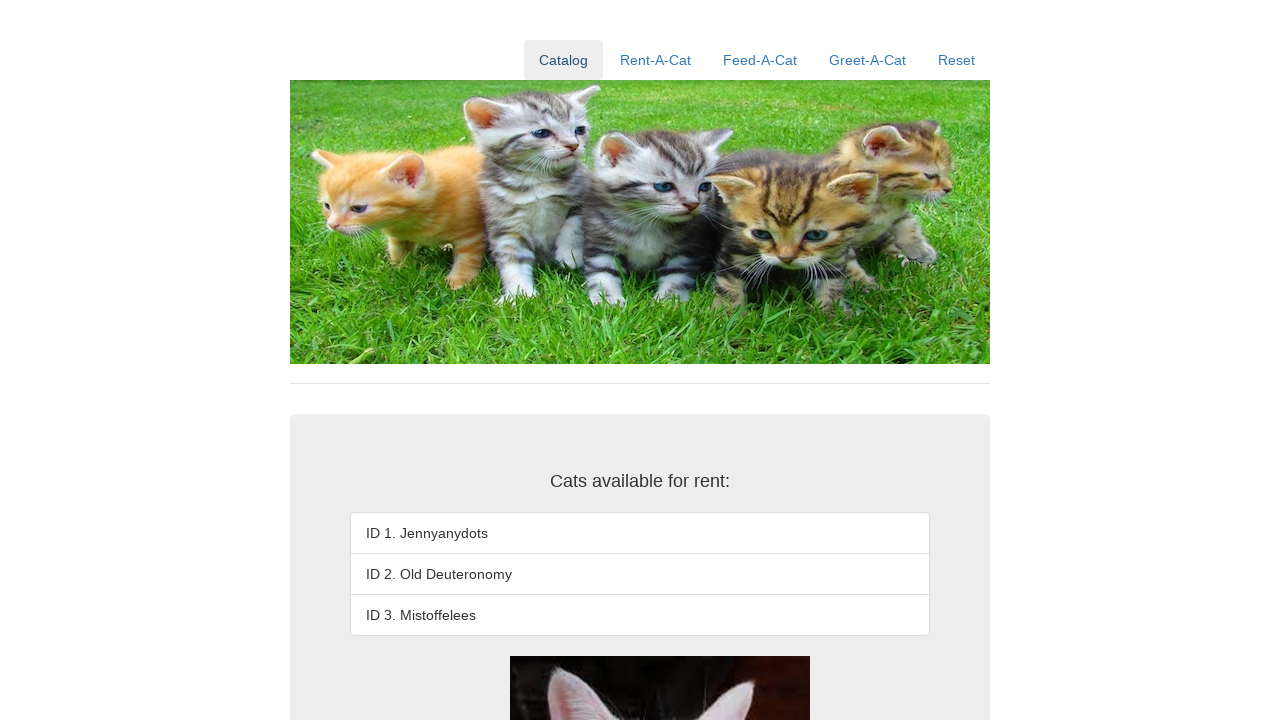